Tests left-click context menu functionality by performing a context click on a button element

Starting URL: http://swisnl.github.io/jQuery-contextMenu/demo/trigger-left-click.html

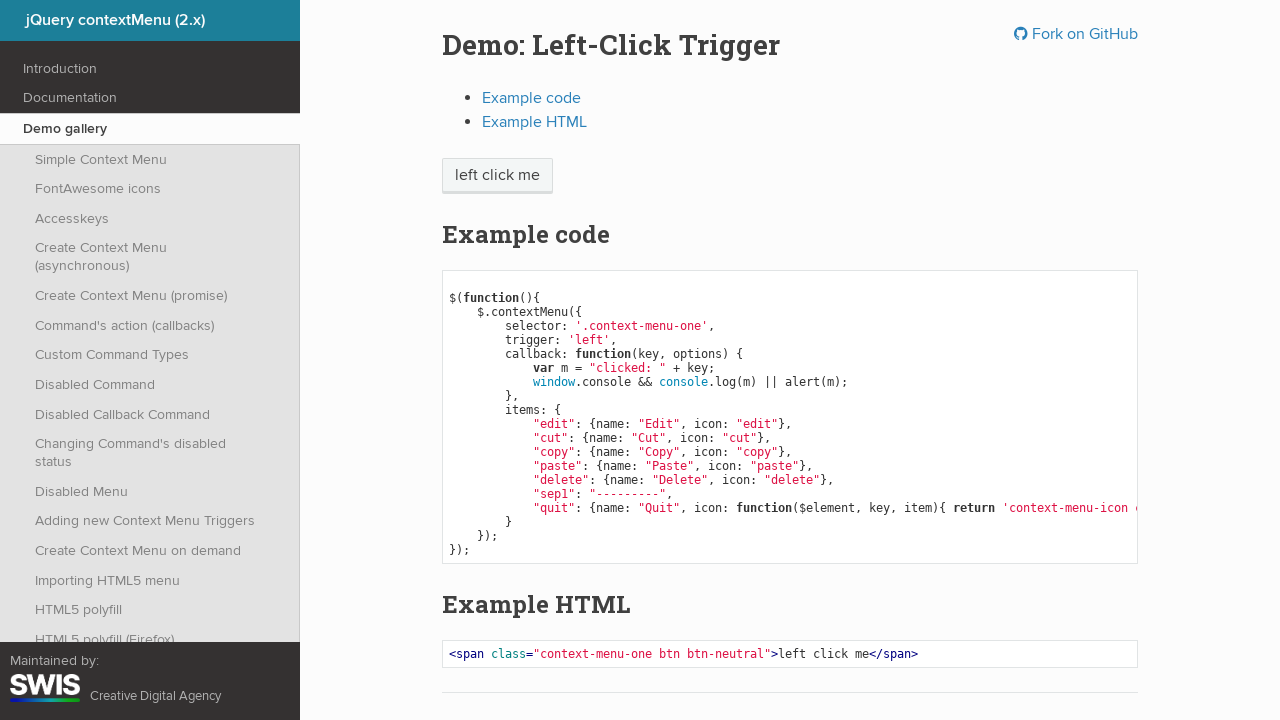

Left click button element became visible
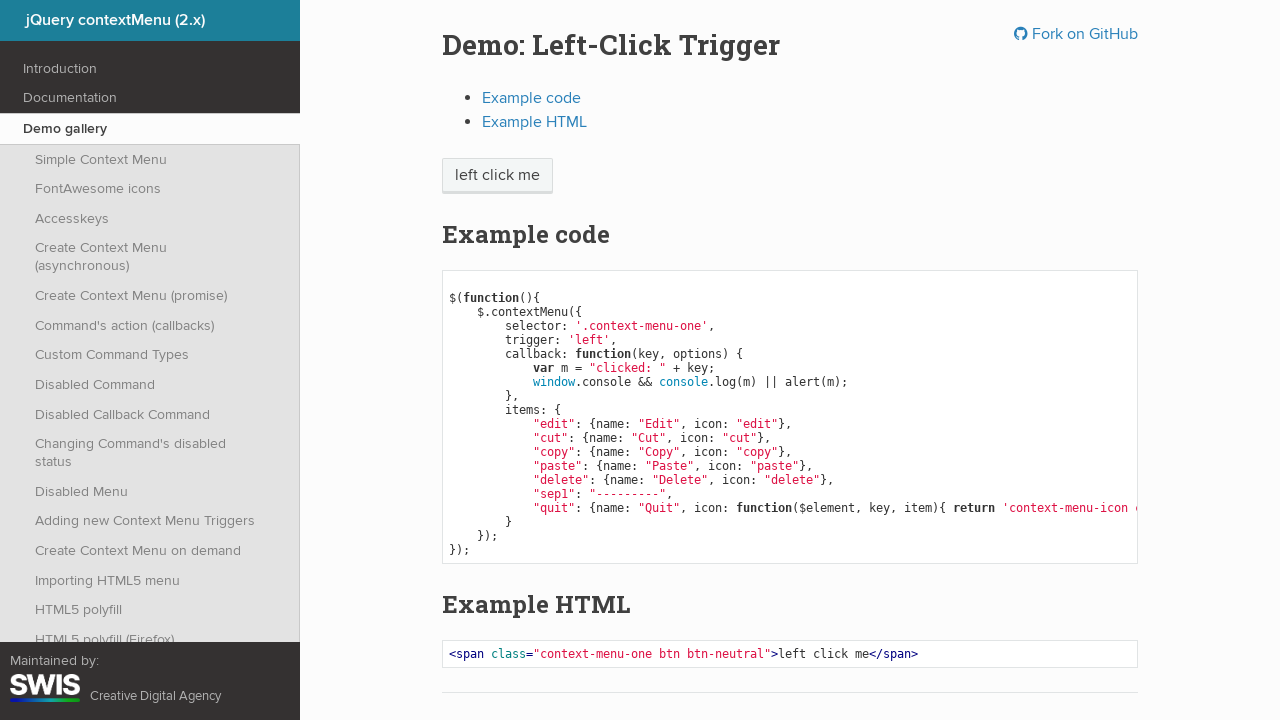

Performed right-click context menu on 'left click me' button at (497, 176) on xpath=//span[text()='left click me']
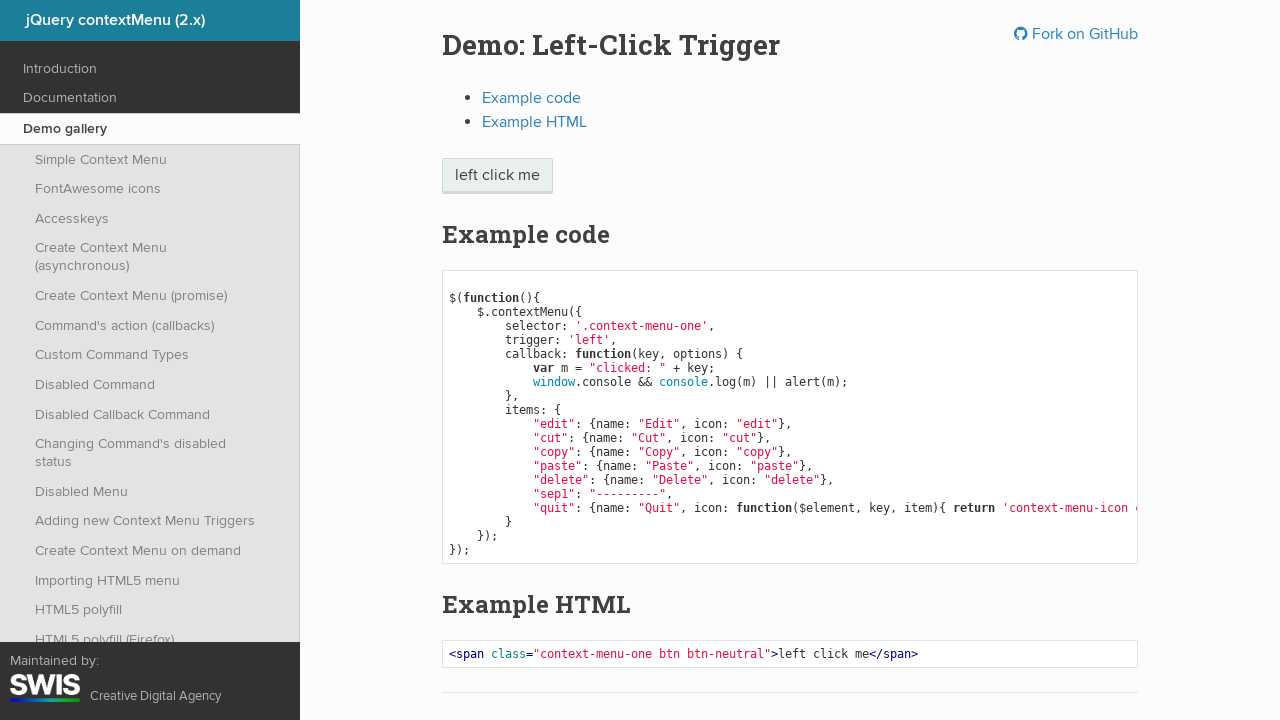

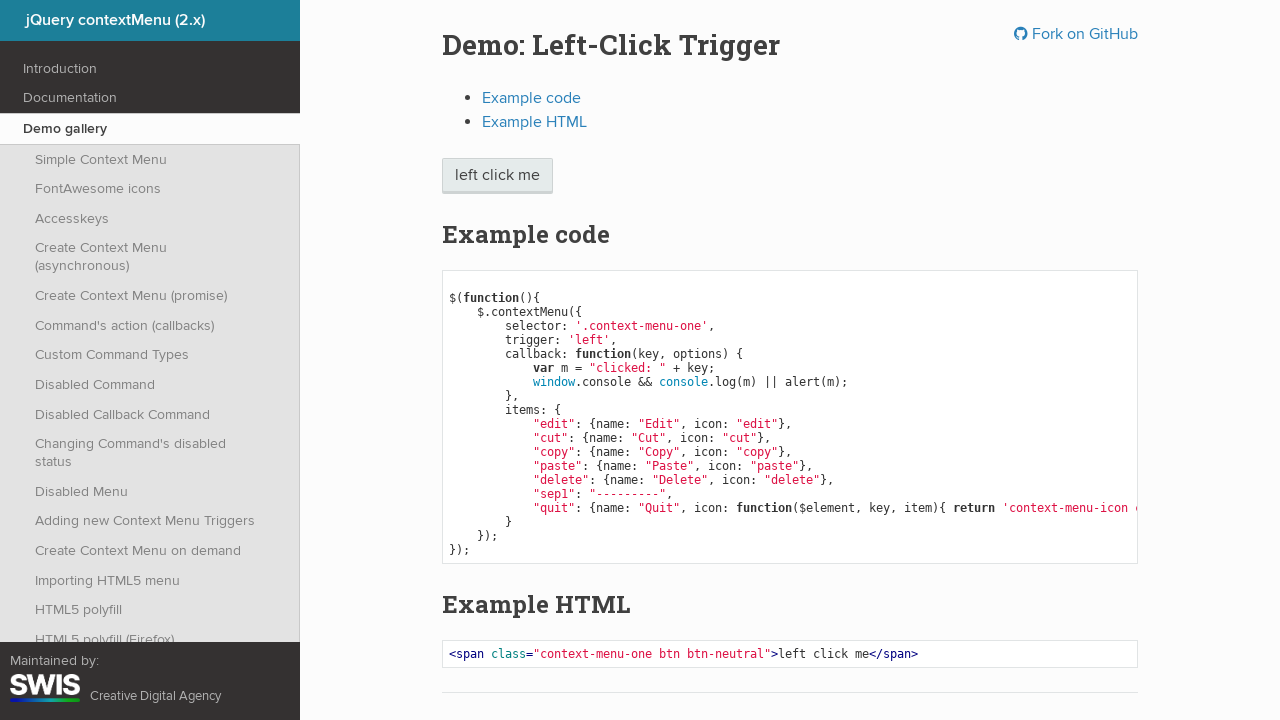